Automates user registration form filling by using keyboard navigation to move through form fields and submit the registration

Starting URL: https://naveenautomationlabs.com/opencart/index.php?route=account/register

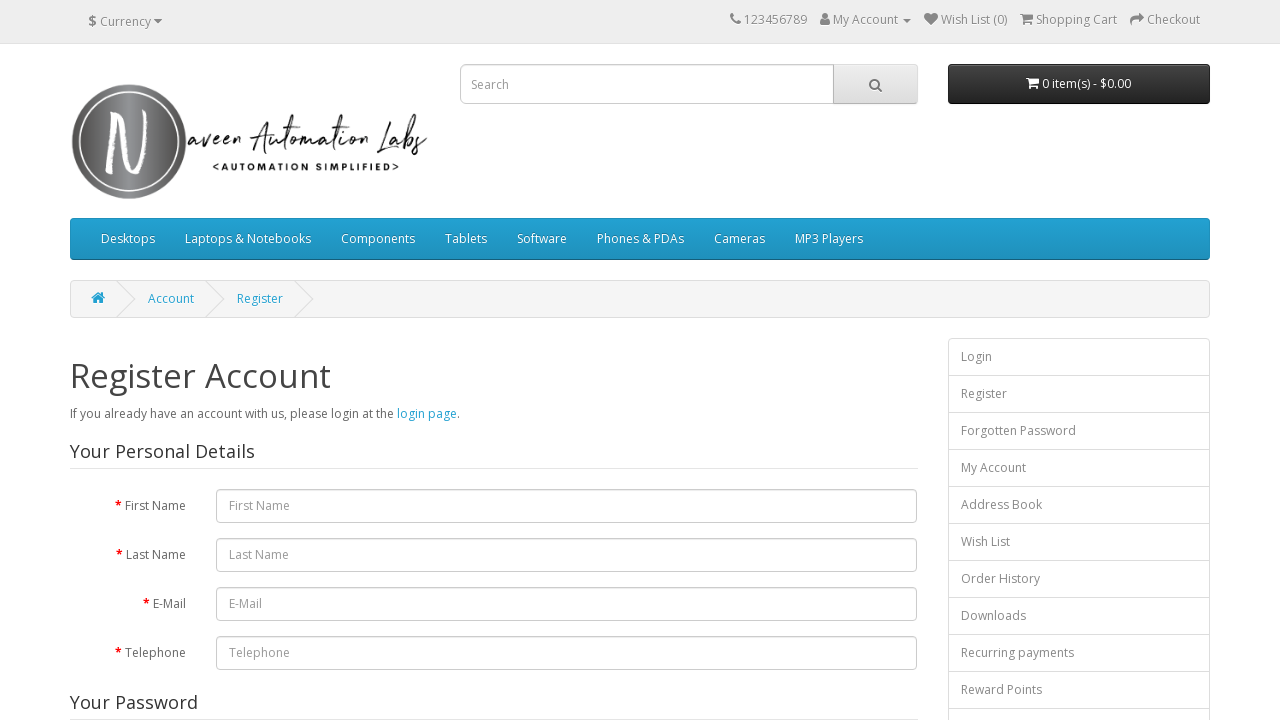

Filled first name field with 'John' on #input-firstname
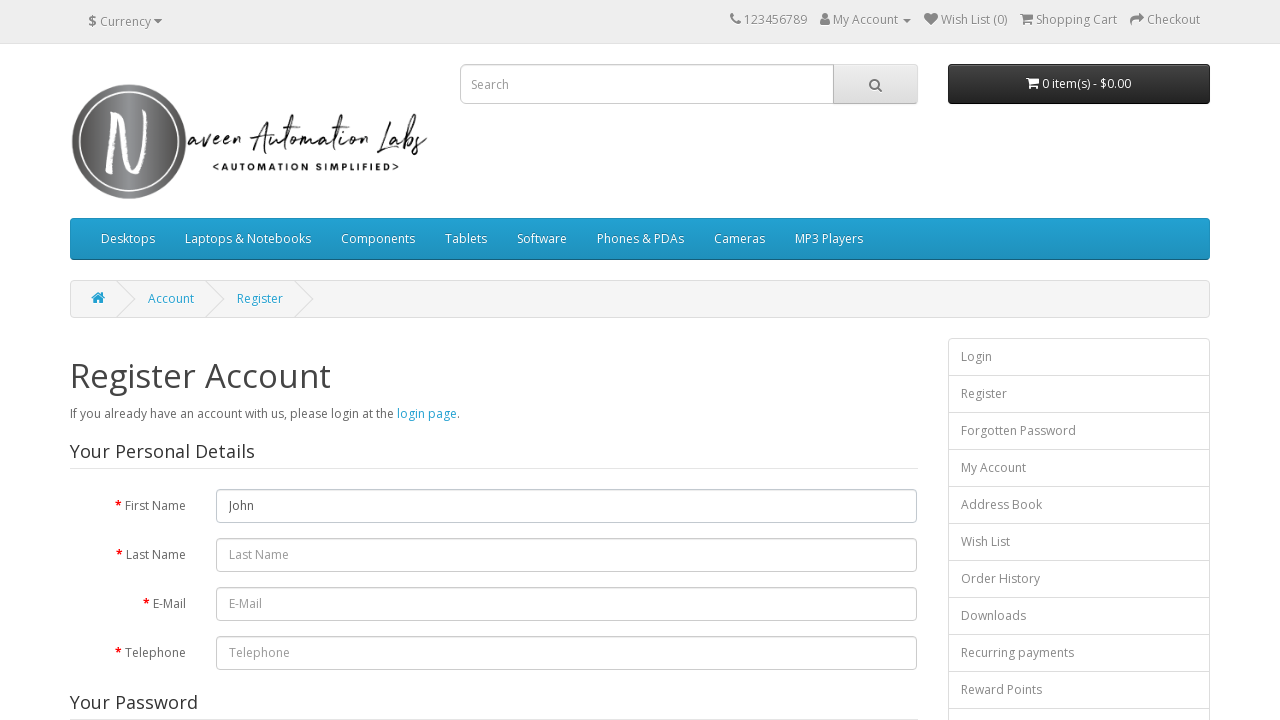

Pressed Tab to navigate to last name field on #input-firstname
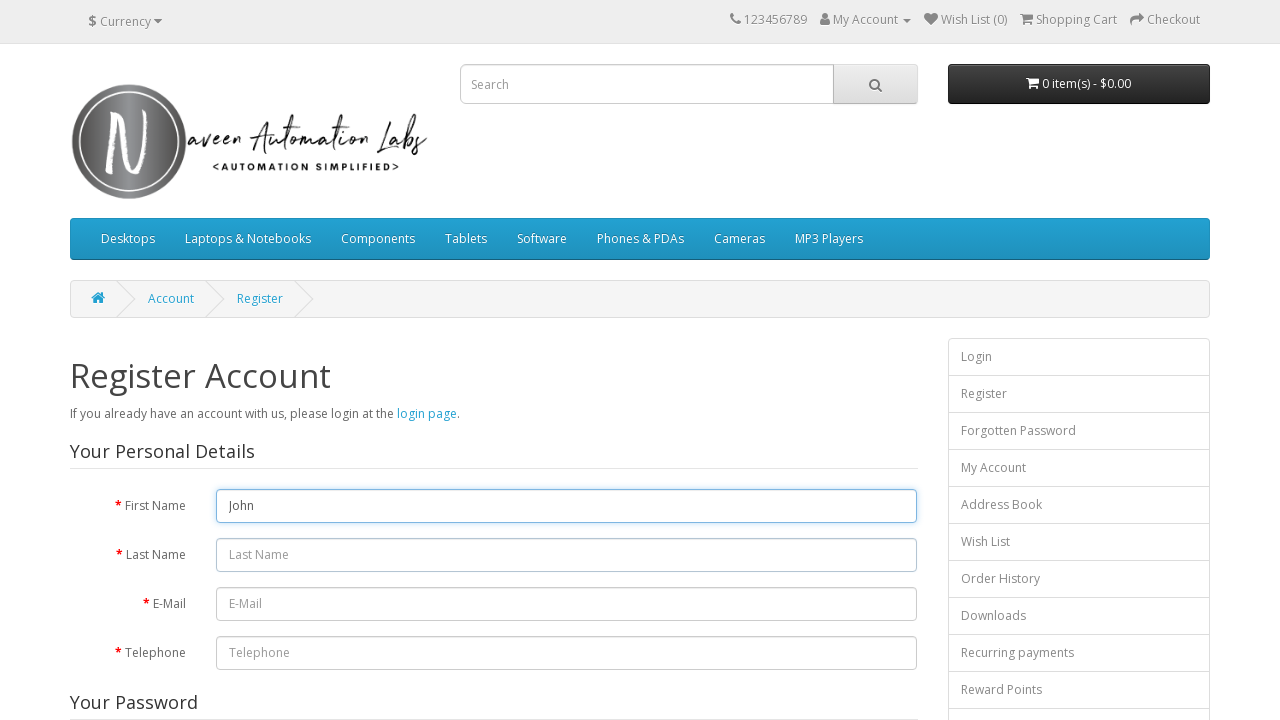

Filled last name field with 'Smith'
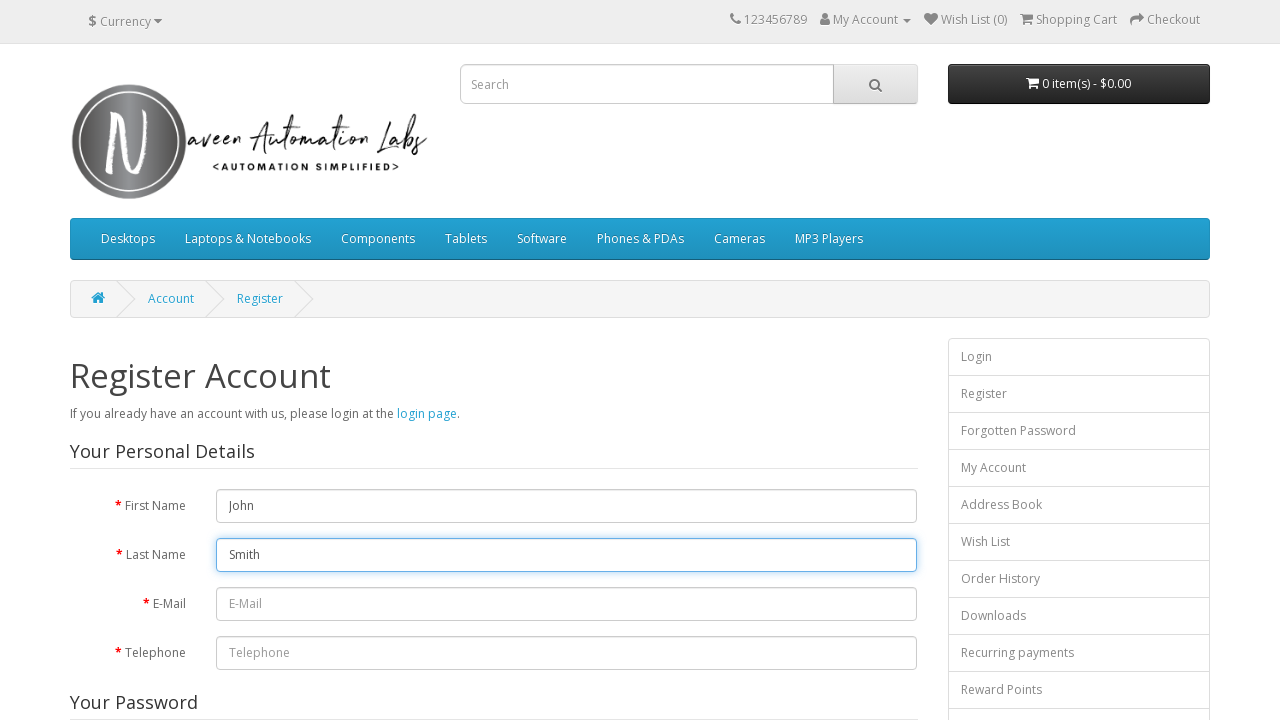

Pressed Tab to navigate to email field
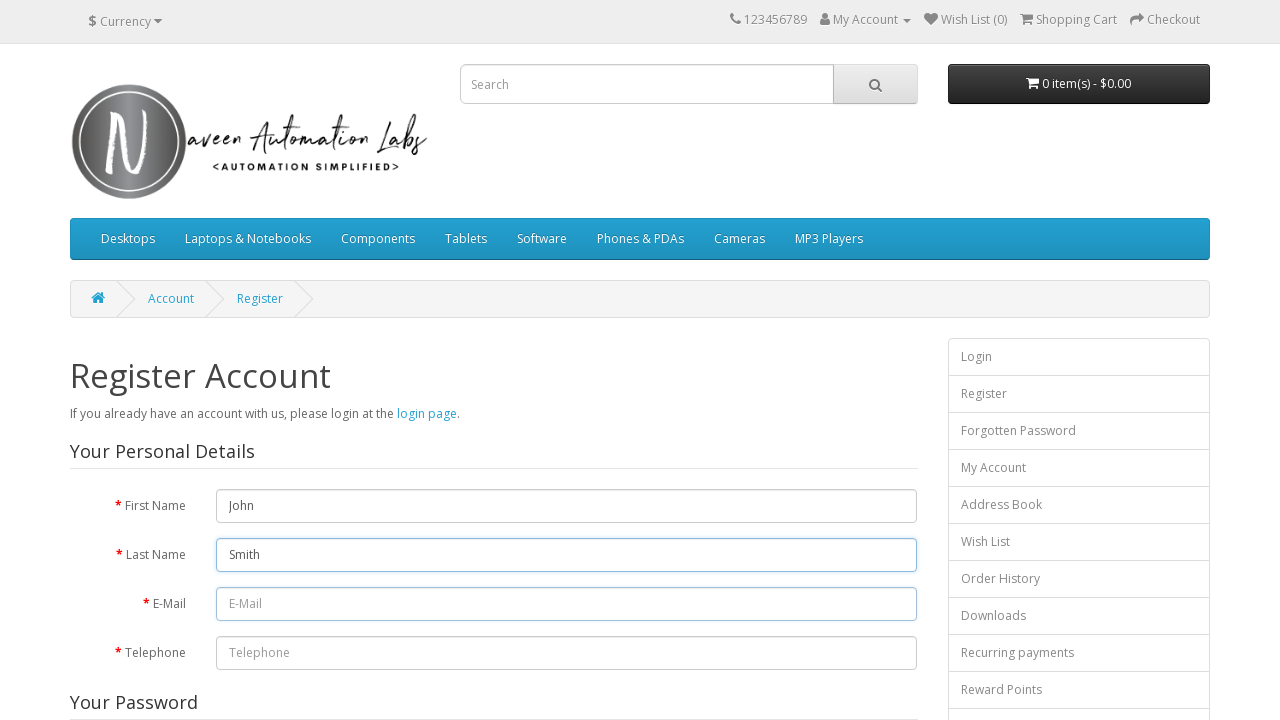

Filled email field with 'user7842@example.com'
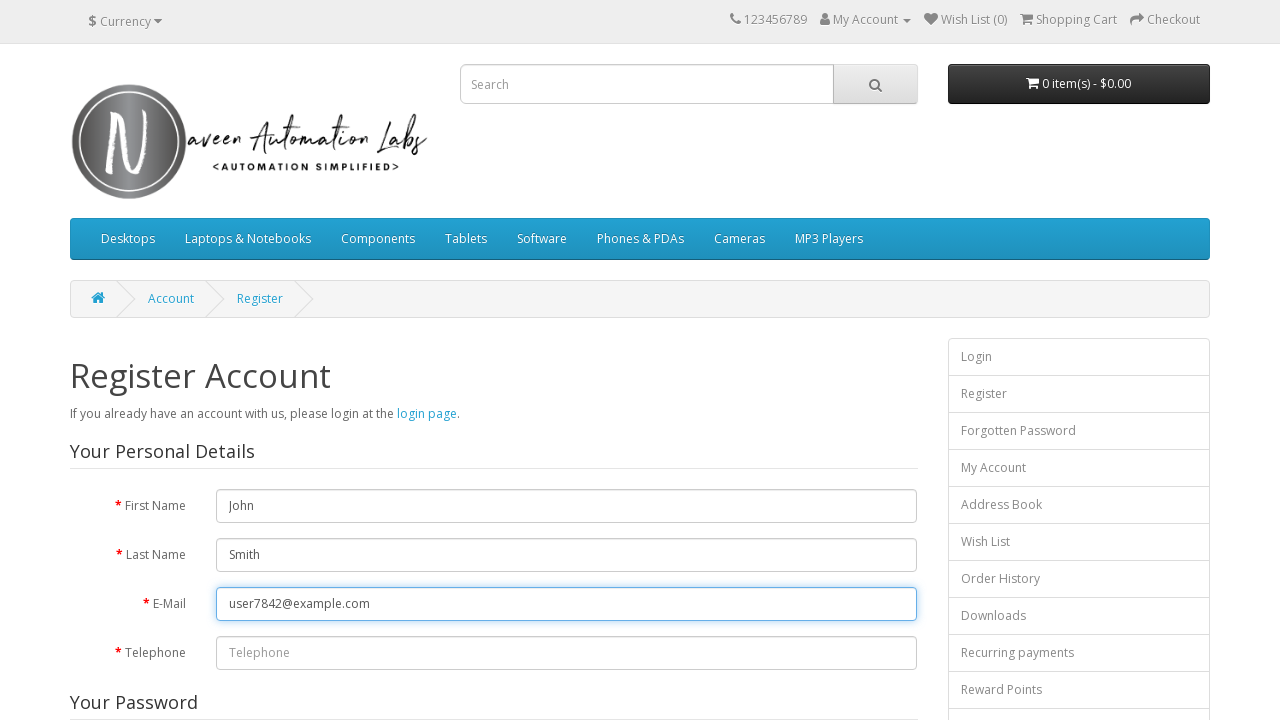

Pressed Tab to navigate to telephone field
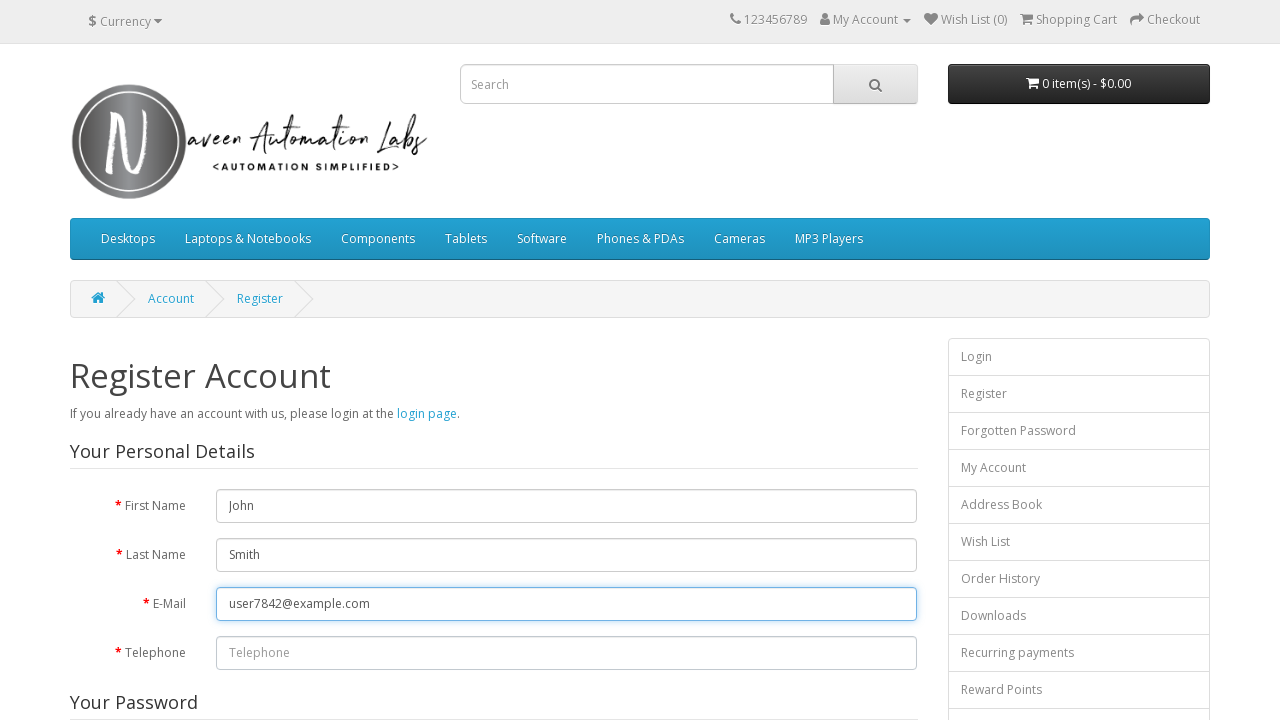

Filled telephone field with '5551234567'
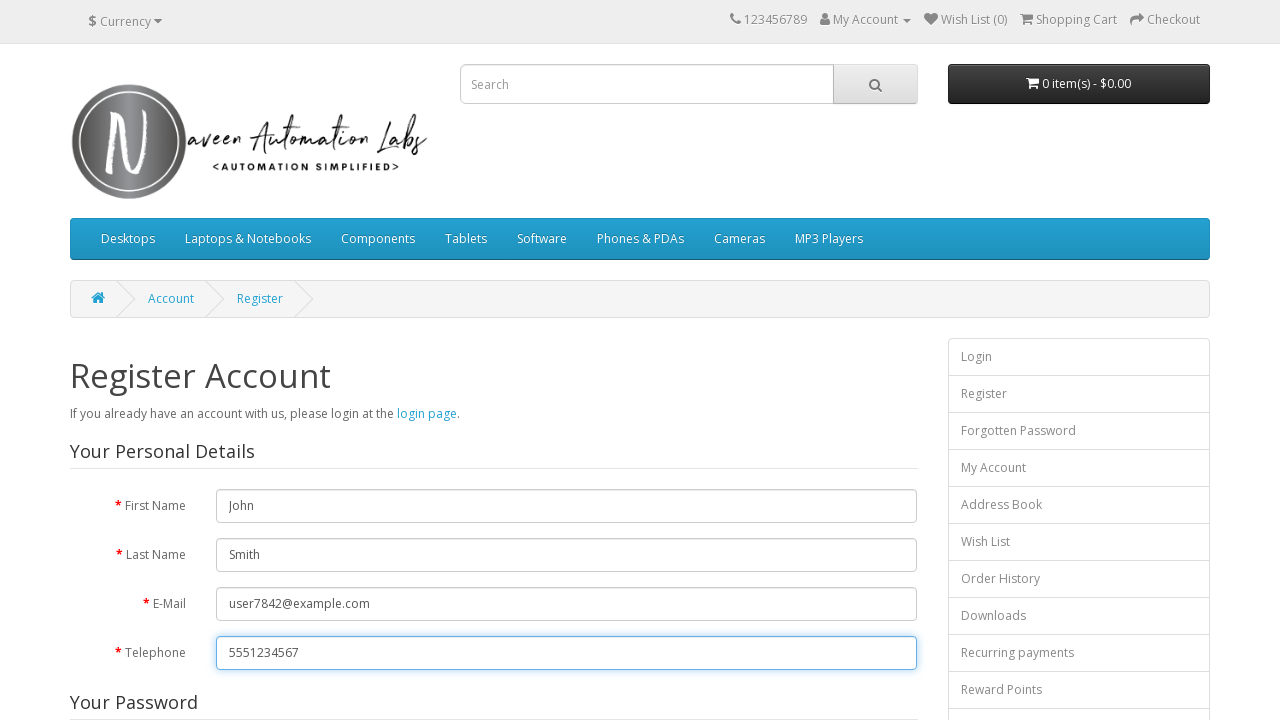

Pressed Tab to navigate to password field
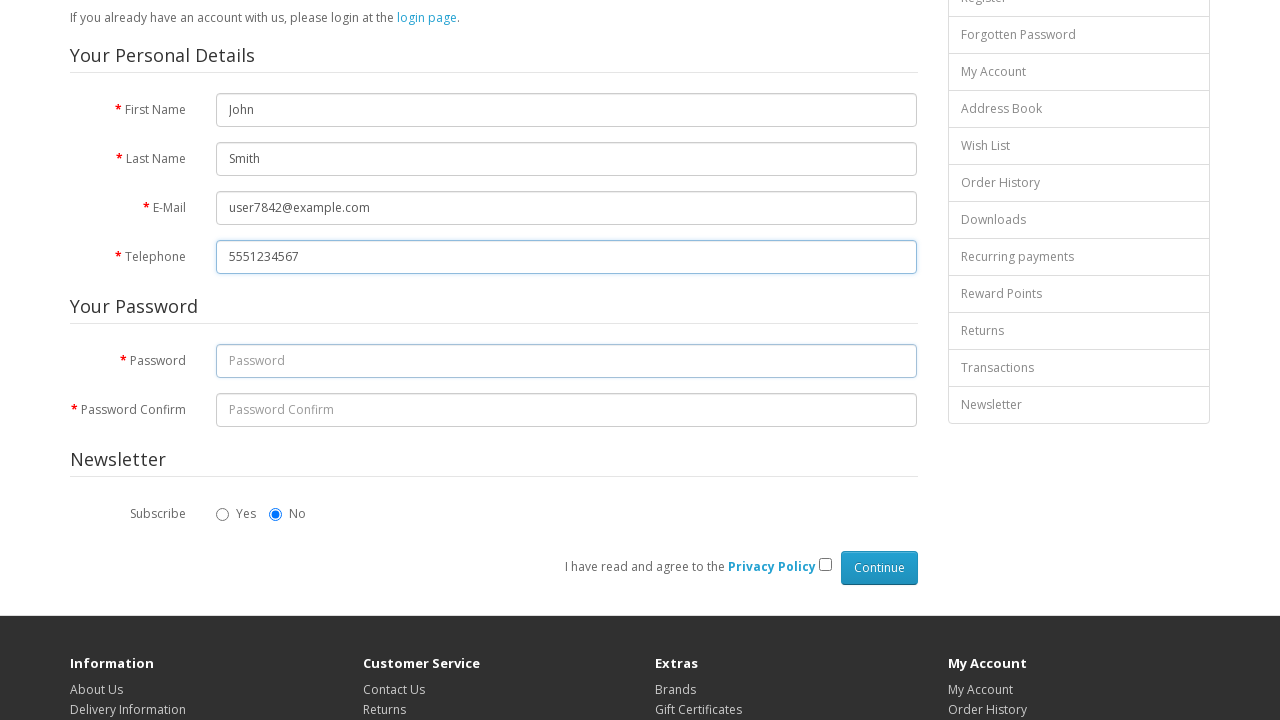

Filled password field with 'SecurePass123!'
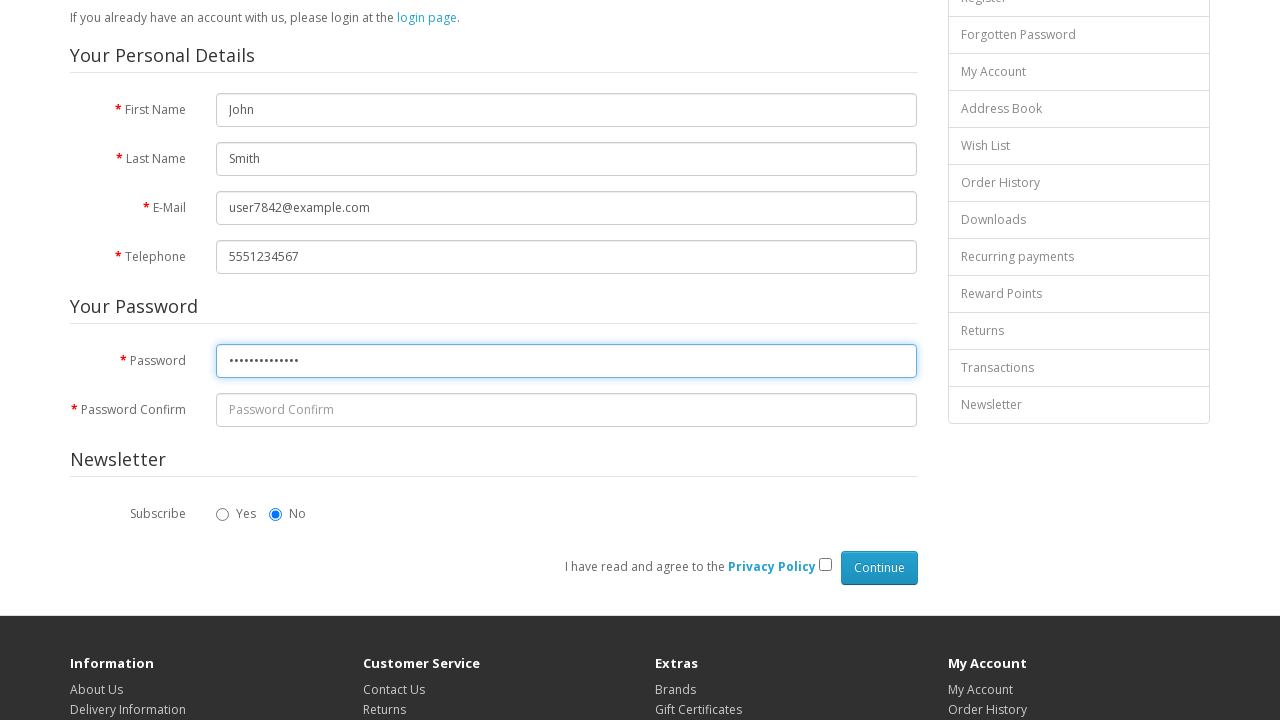

Pressed Tab to navigate to confirm password field
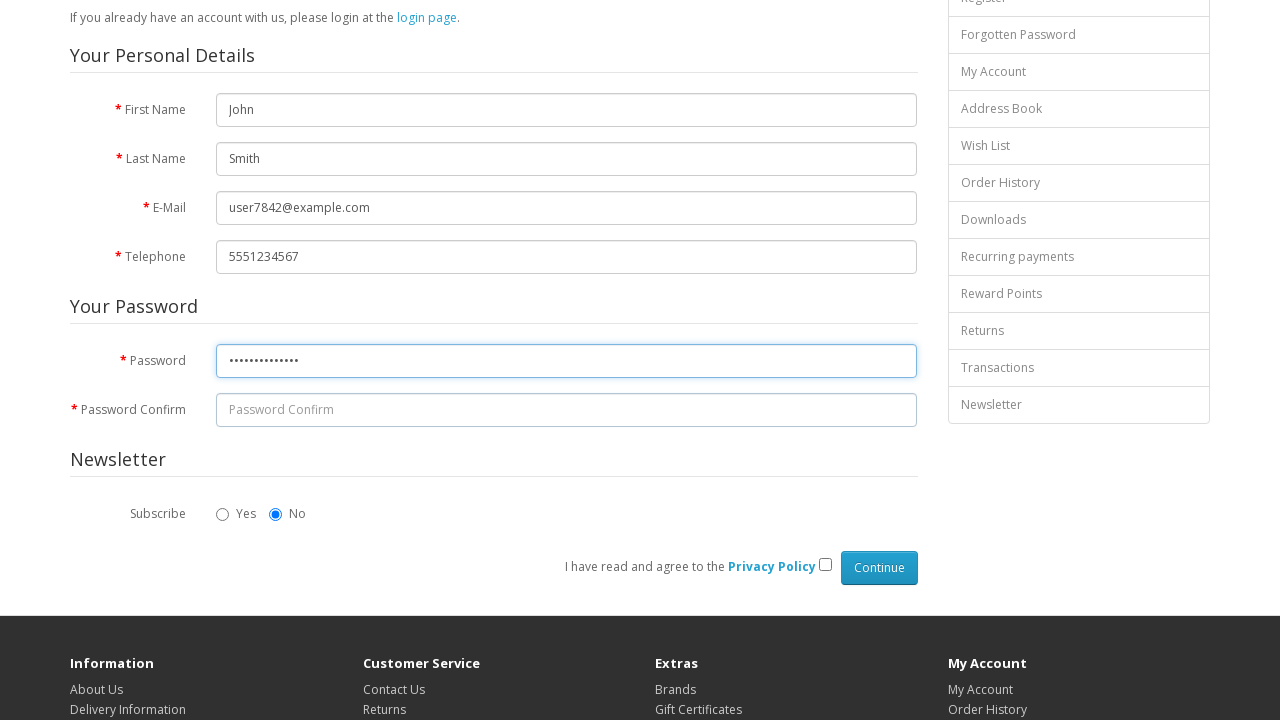

Filled confirm password field with 'SecurePass123!'
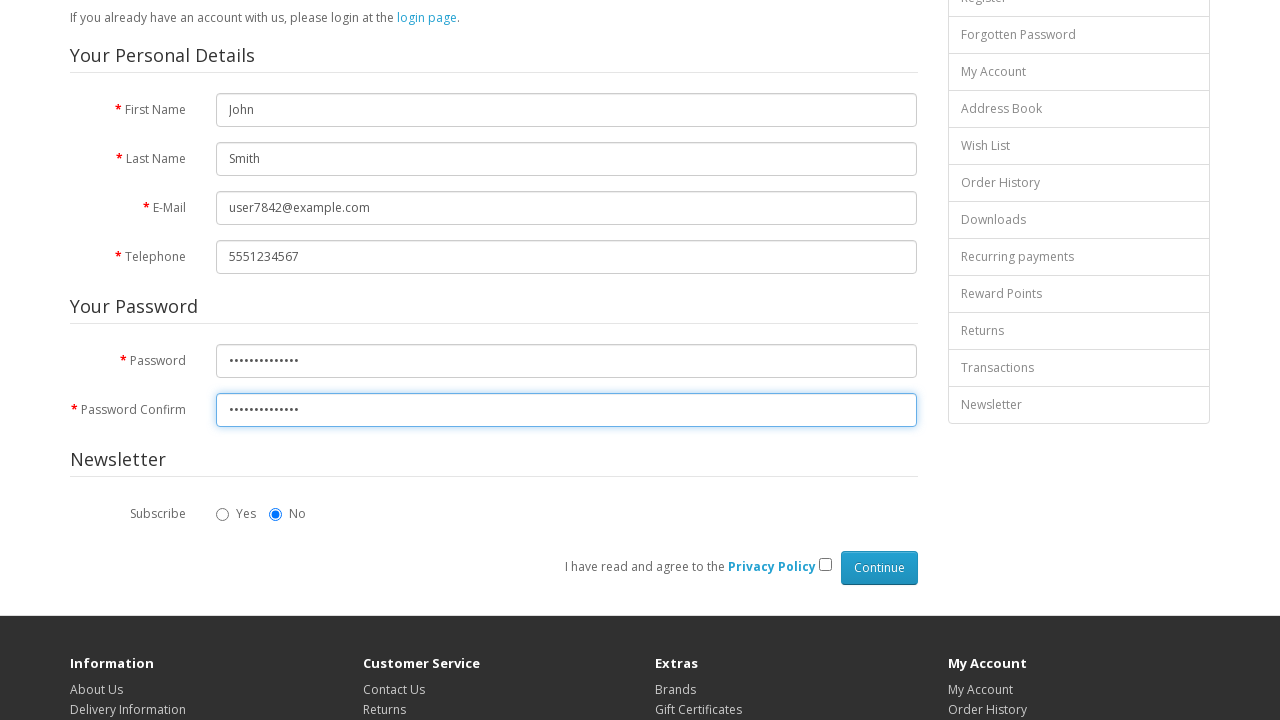

Pressed Tab to navigate past first newsletter option
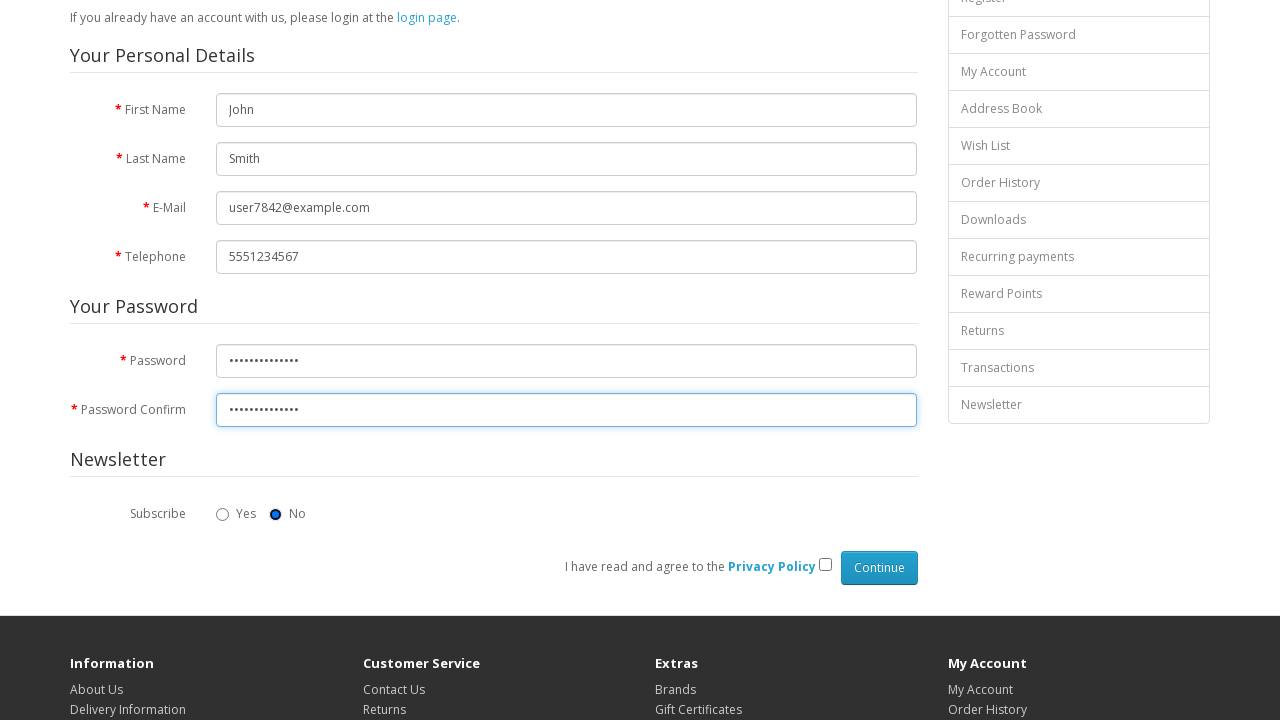

Pressed Tab to navigate past second newsletter option
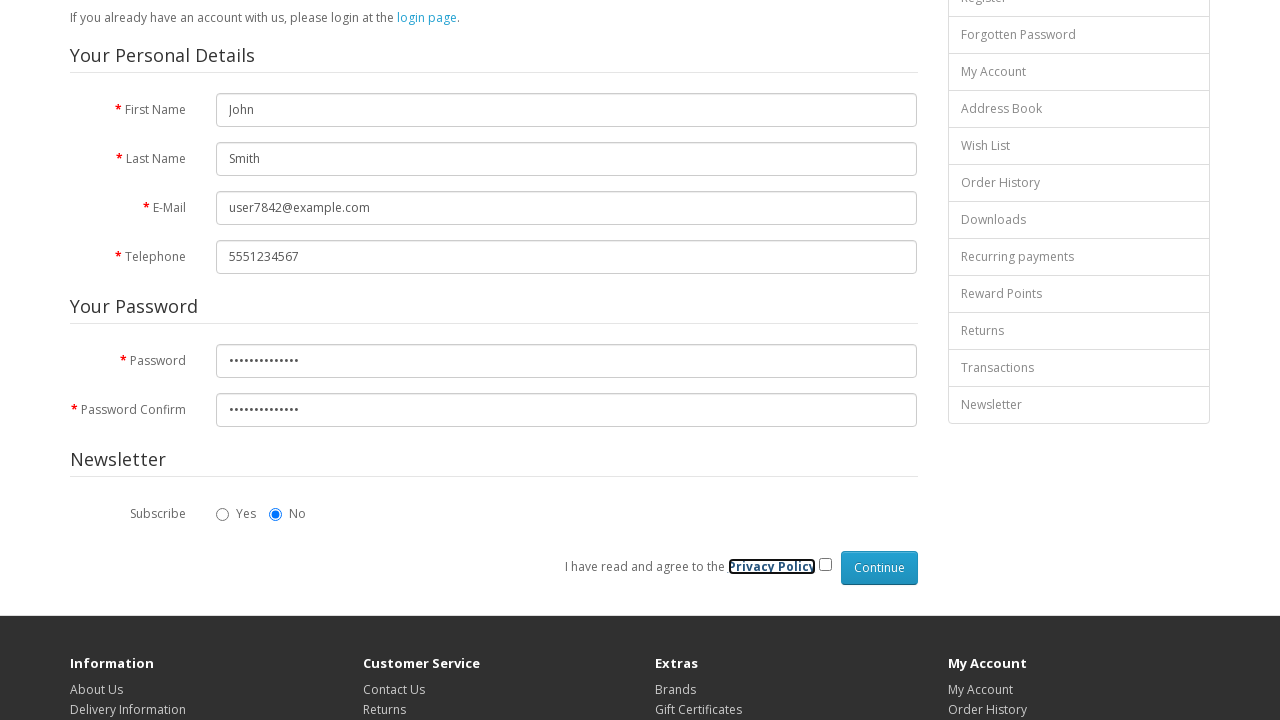

Pressed Tab to navigate to privacy policy checkbox
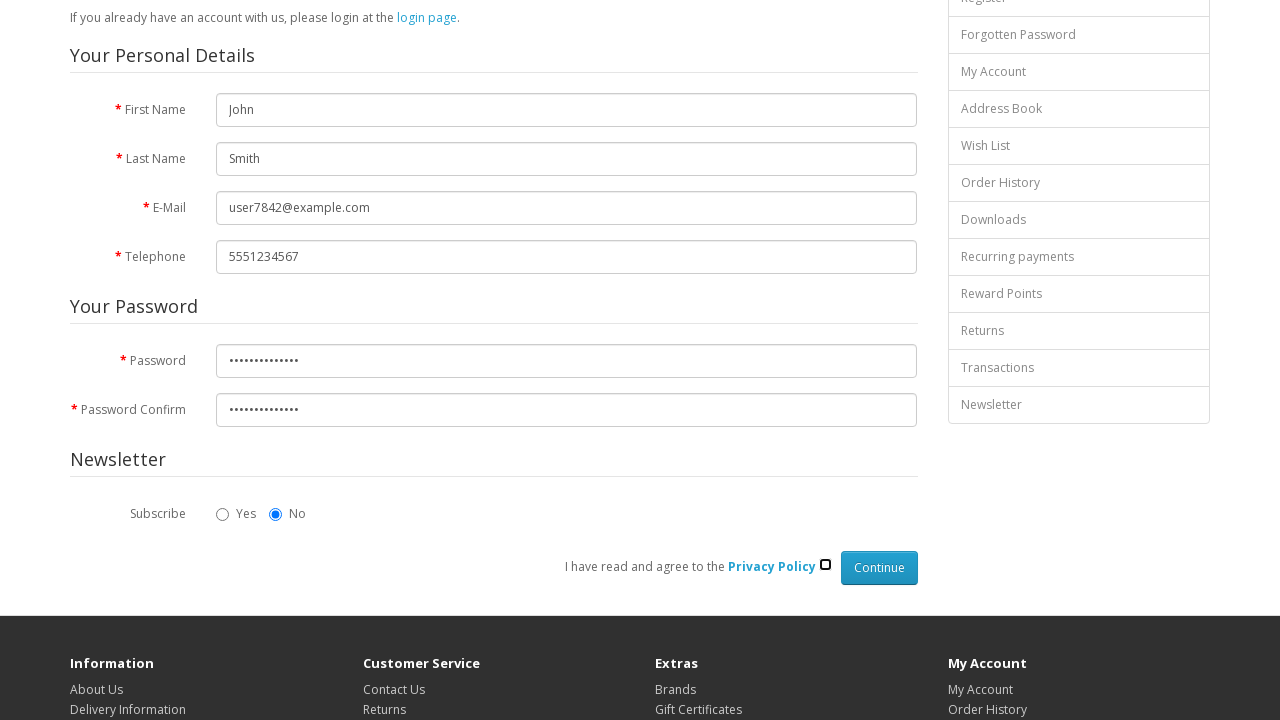

Pressed Space to check privacy policy checkbox
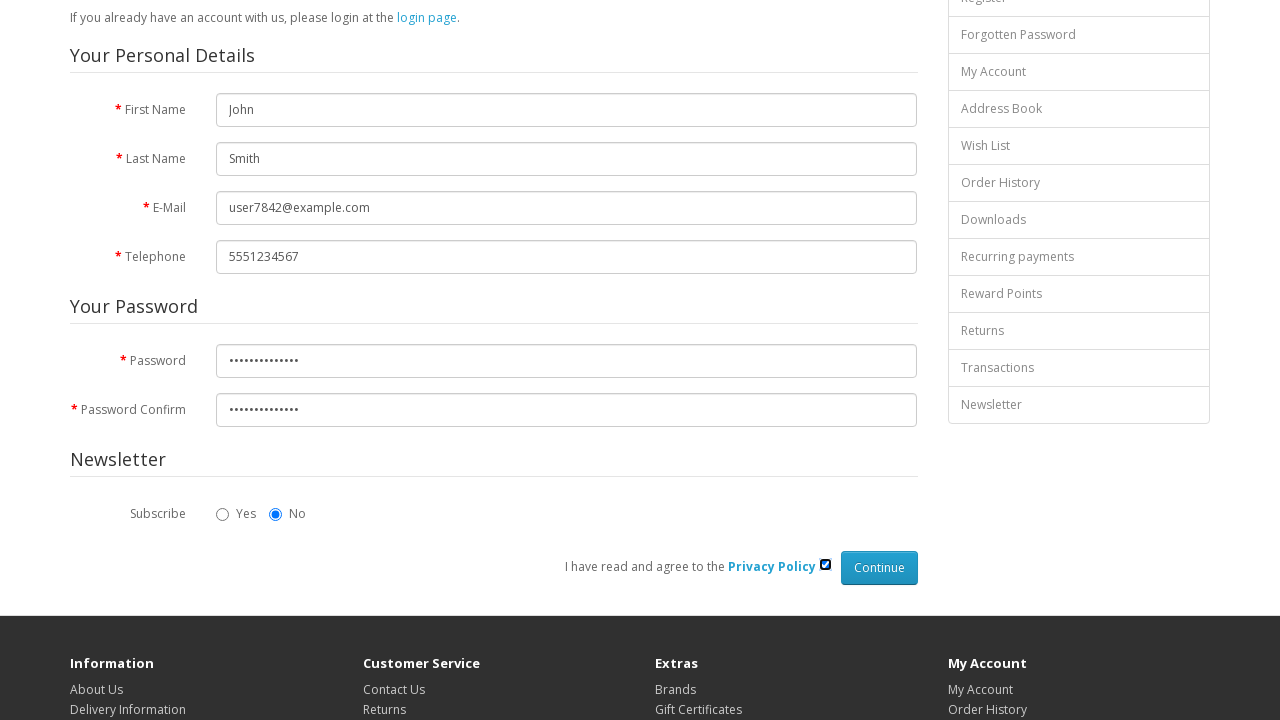

Pressed Tab to navigate to submit button
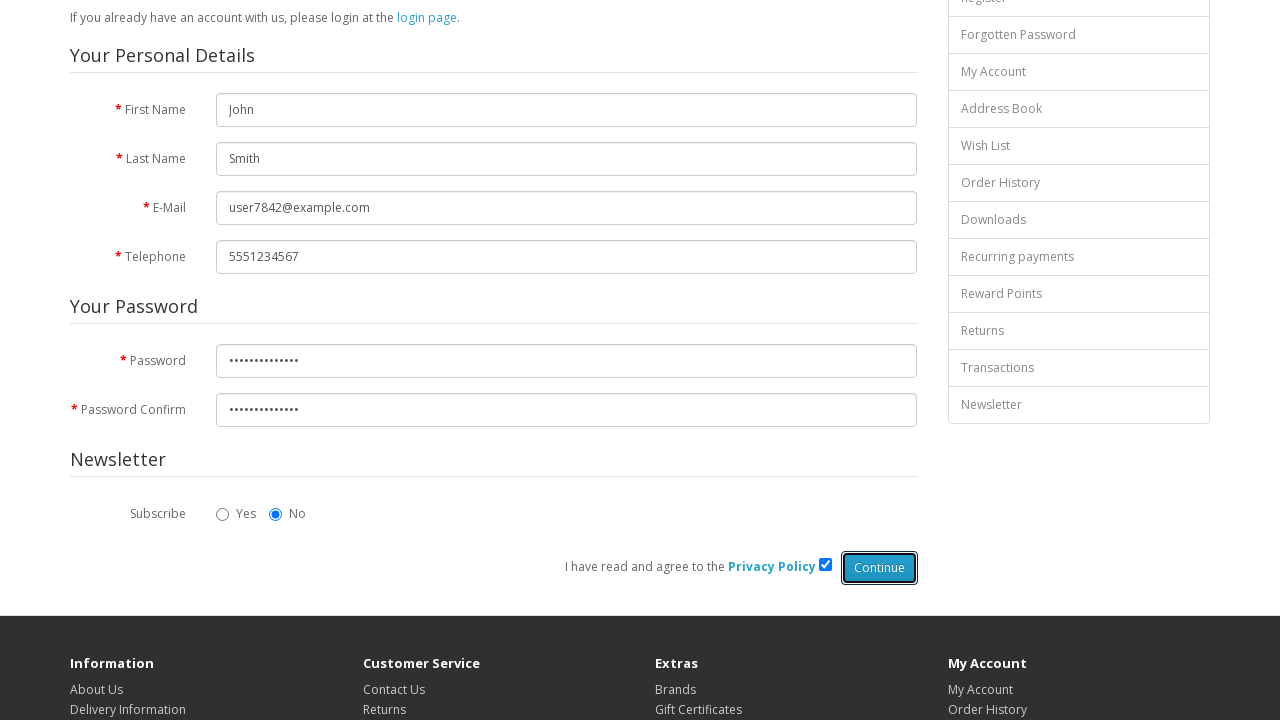

Pressed Enter to submit the registration form
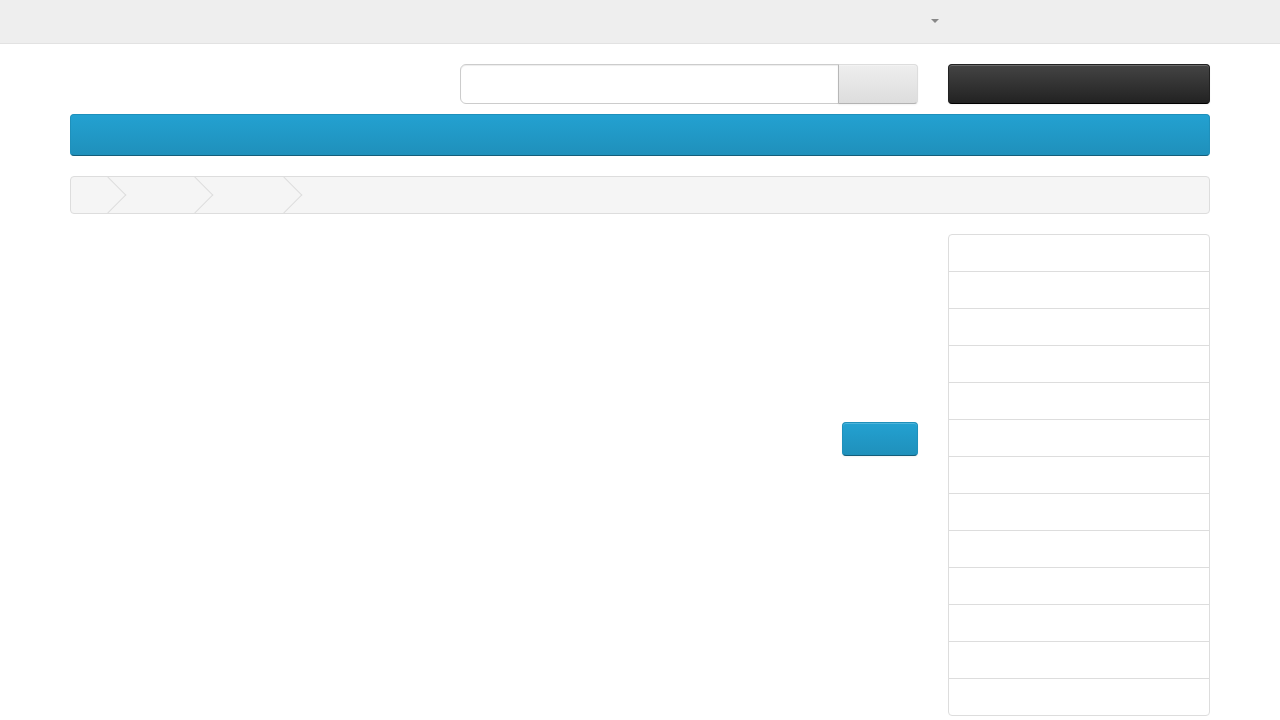

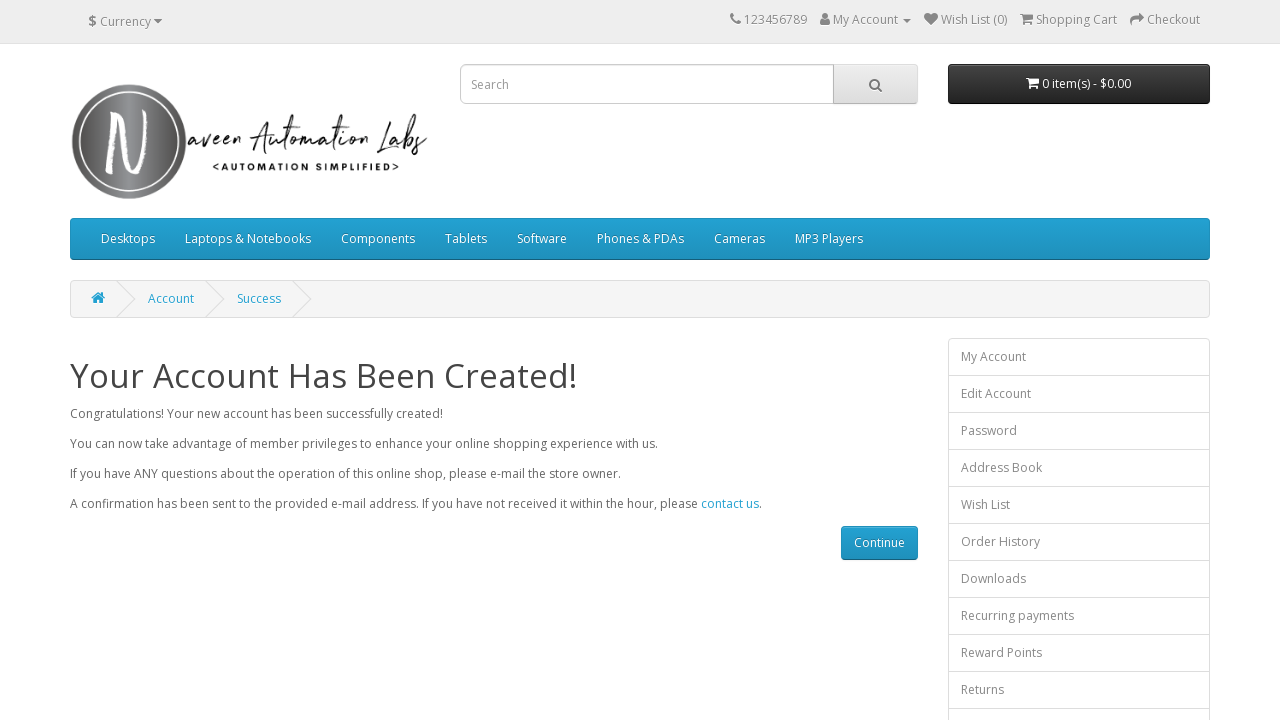